Tests dropdown selection functionality by selecting an option from a dropdown menu and verifying the options available

Starting URL: https://rahulshettyacademy.com/AutomationPractice/

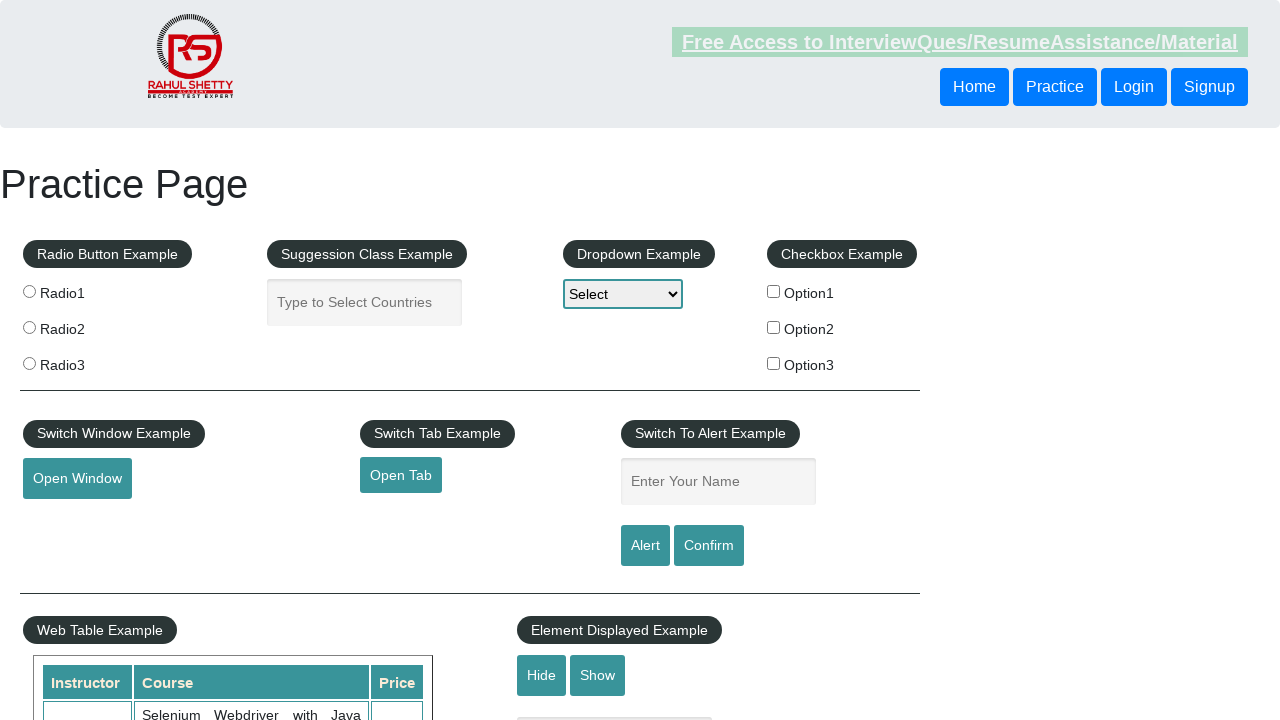

Selected 'Option1' from dropdown menu on #dropdown-class-example
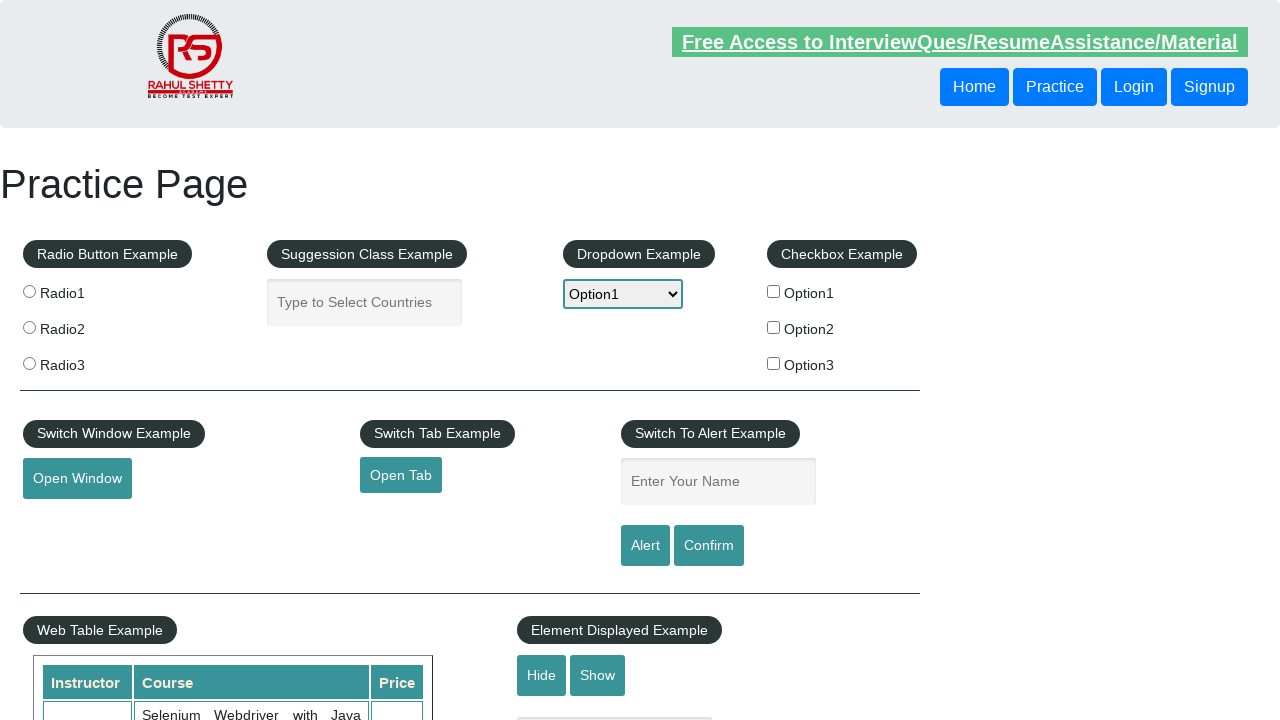

Waited for dropdown selection to be applied
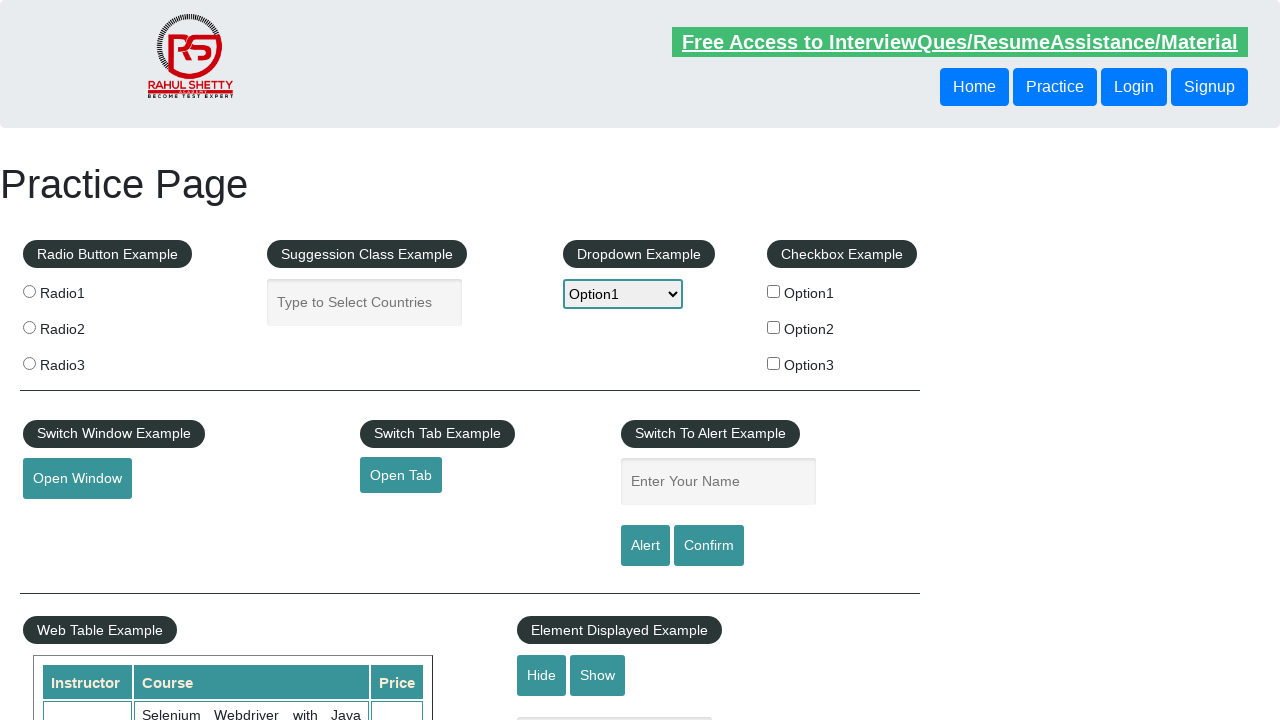

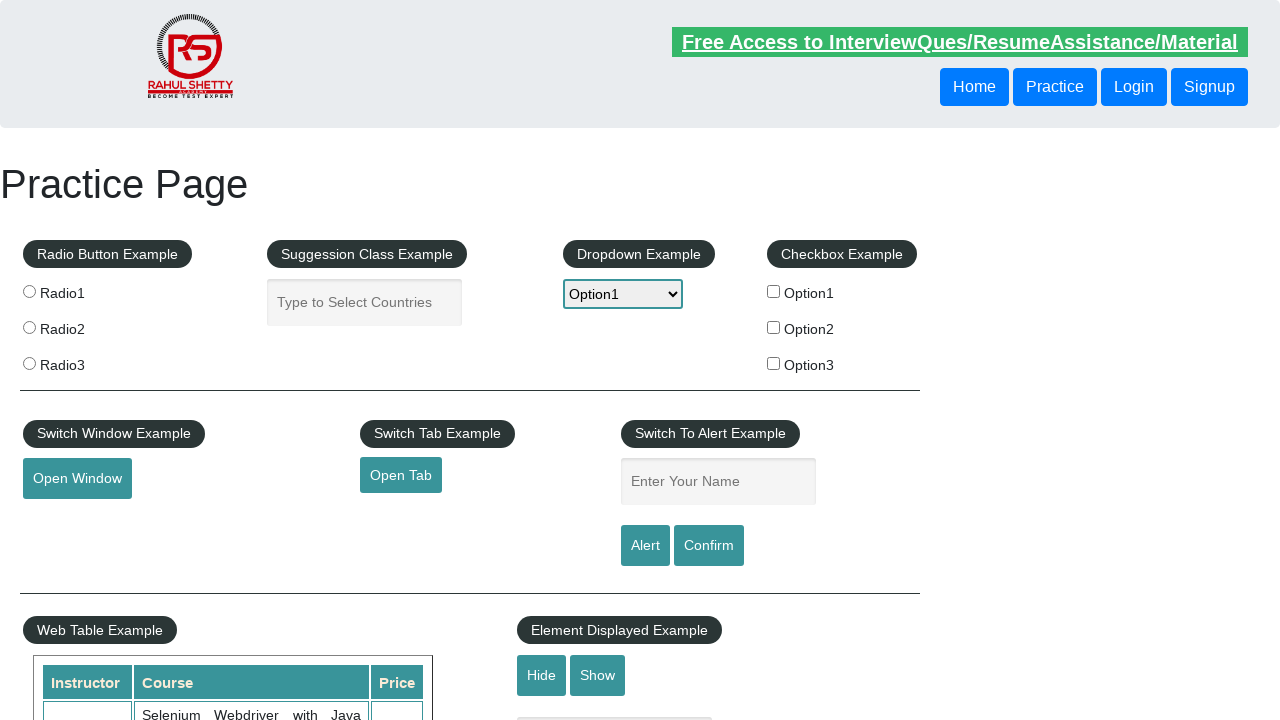